Tests adding a product (iPhone 12) to the shopping cart on bstackdemo.com by clicking the "Add to cart" button and verifying the cart panel appears with the correct item.

Starting URL: https://bstackdemo.com/

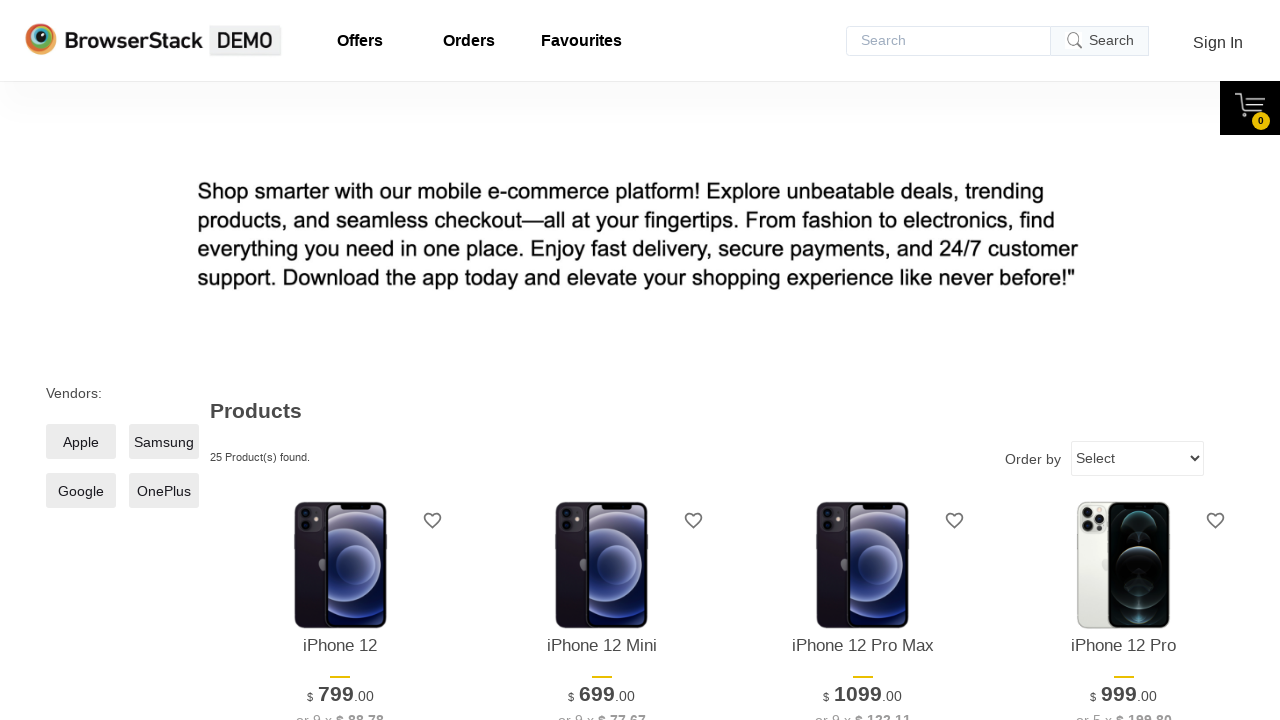

Waited for page to load and verified title contains 'StackDemo'
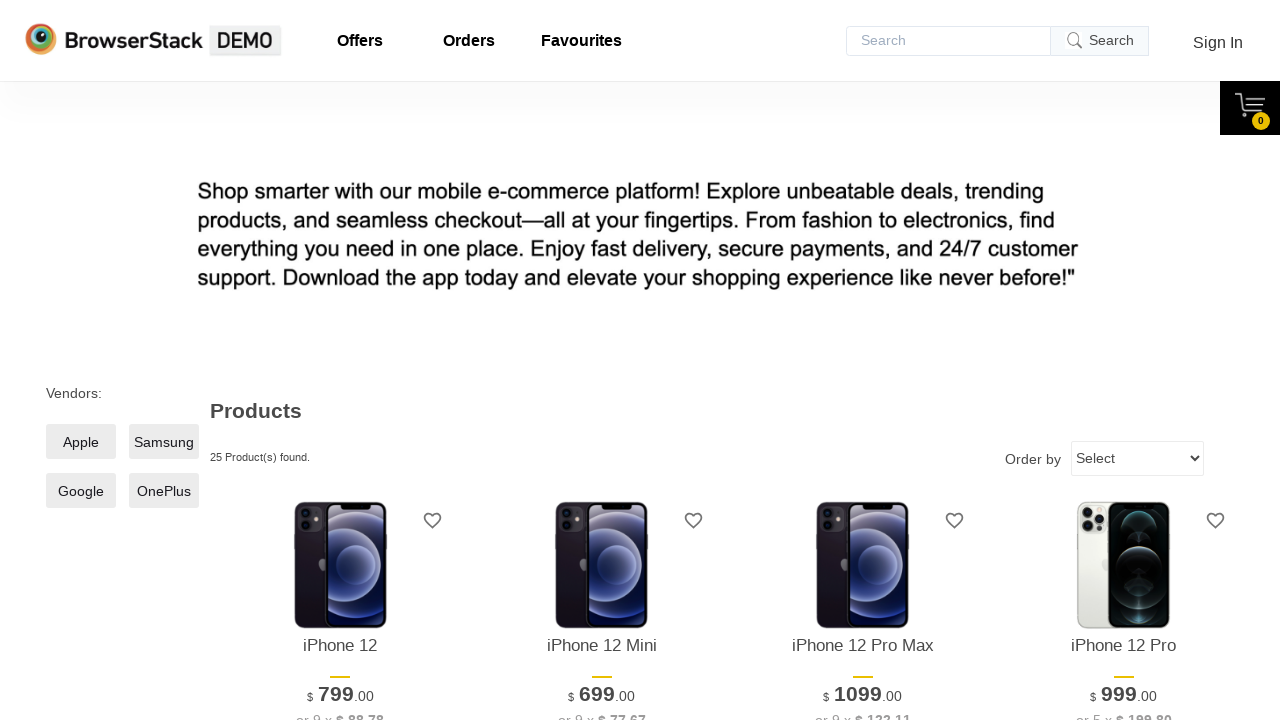

Retrieved product name (iPhone 12) from page
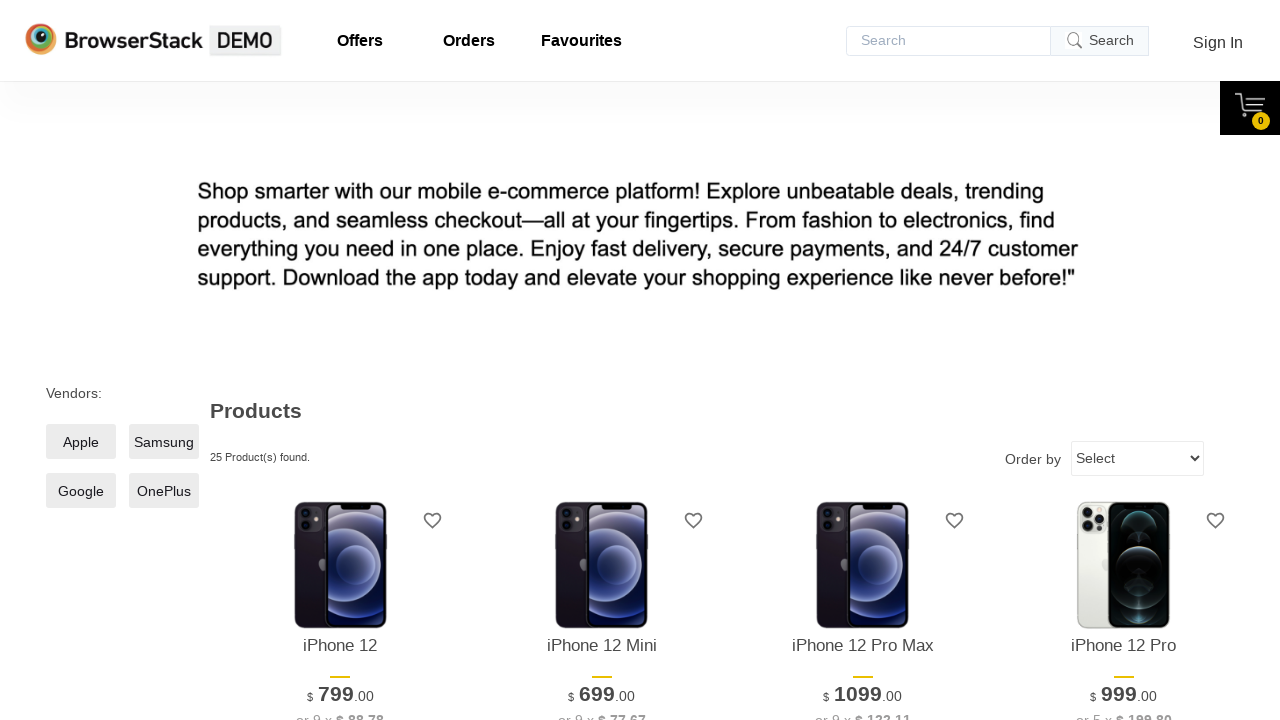

Clicked 'Add to cart' button for iPhone 12 at (340, 361) on xpath=//*[@id="1"]/div[4]
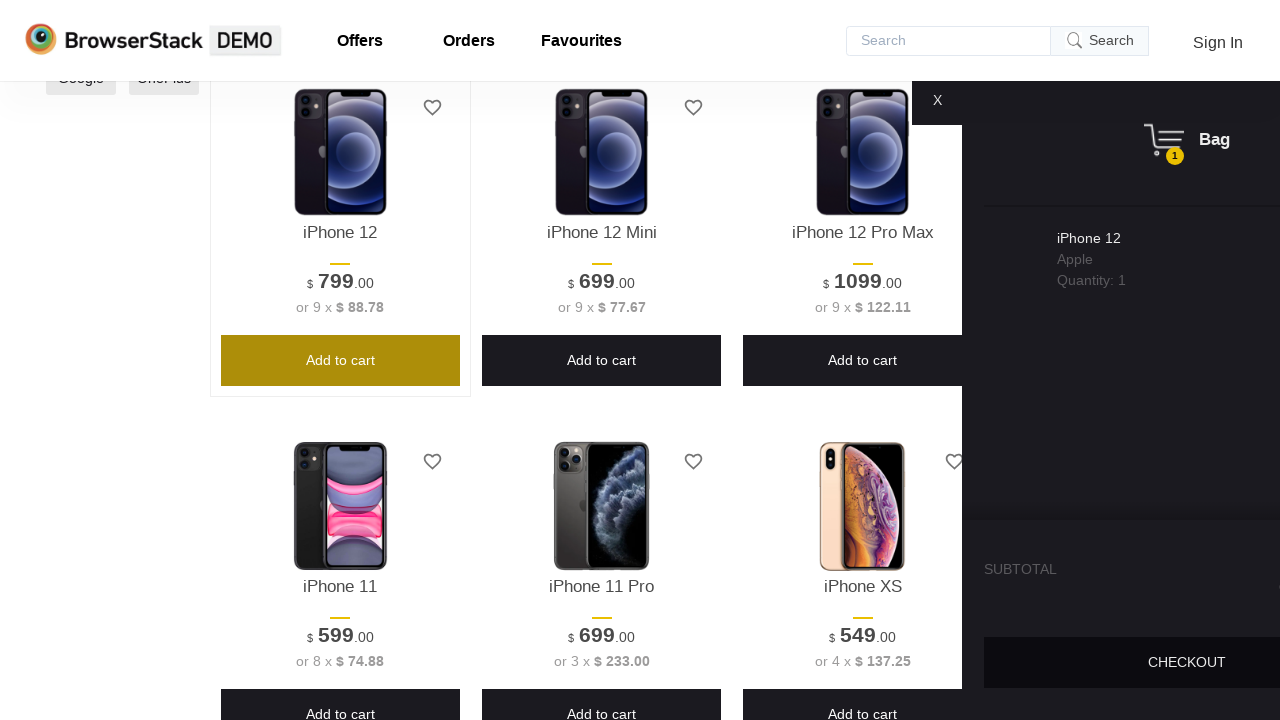

Cart panel appeared with visible content
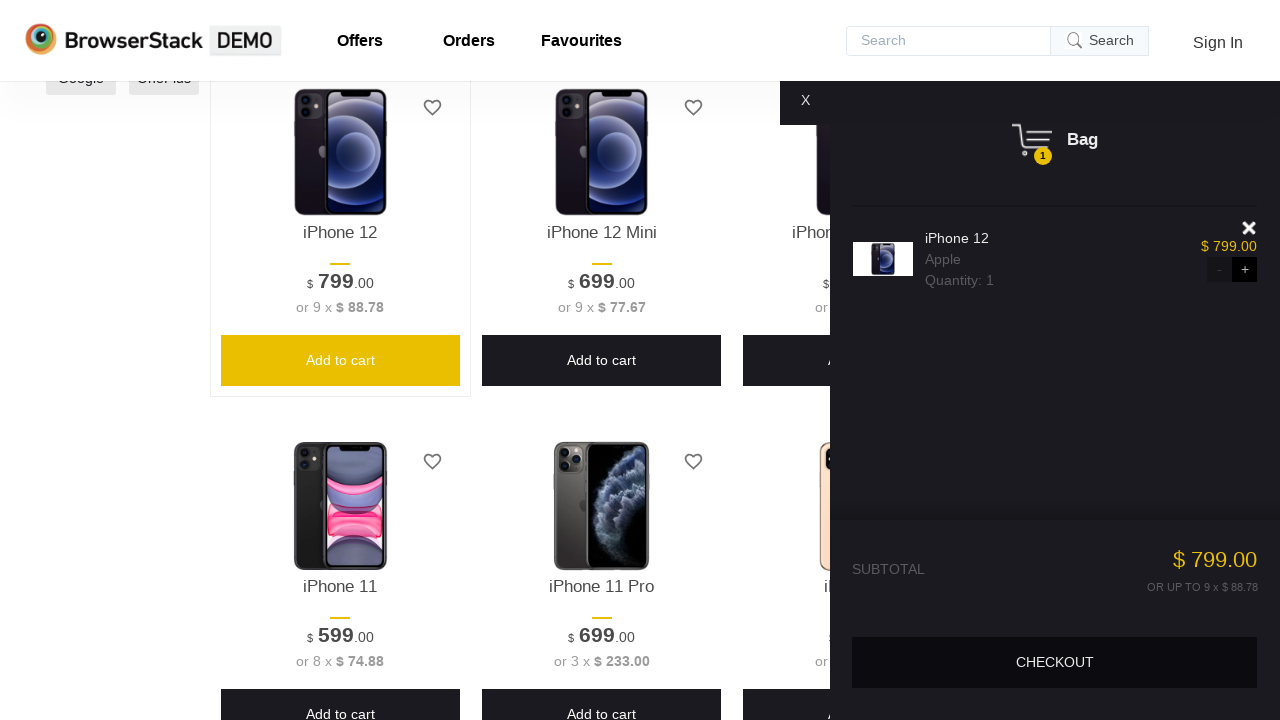

Retrieved product name from cart panel
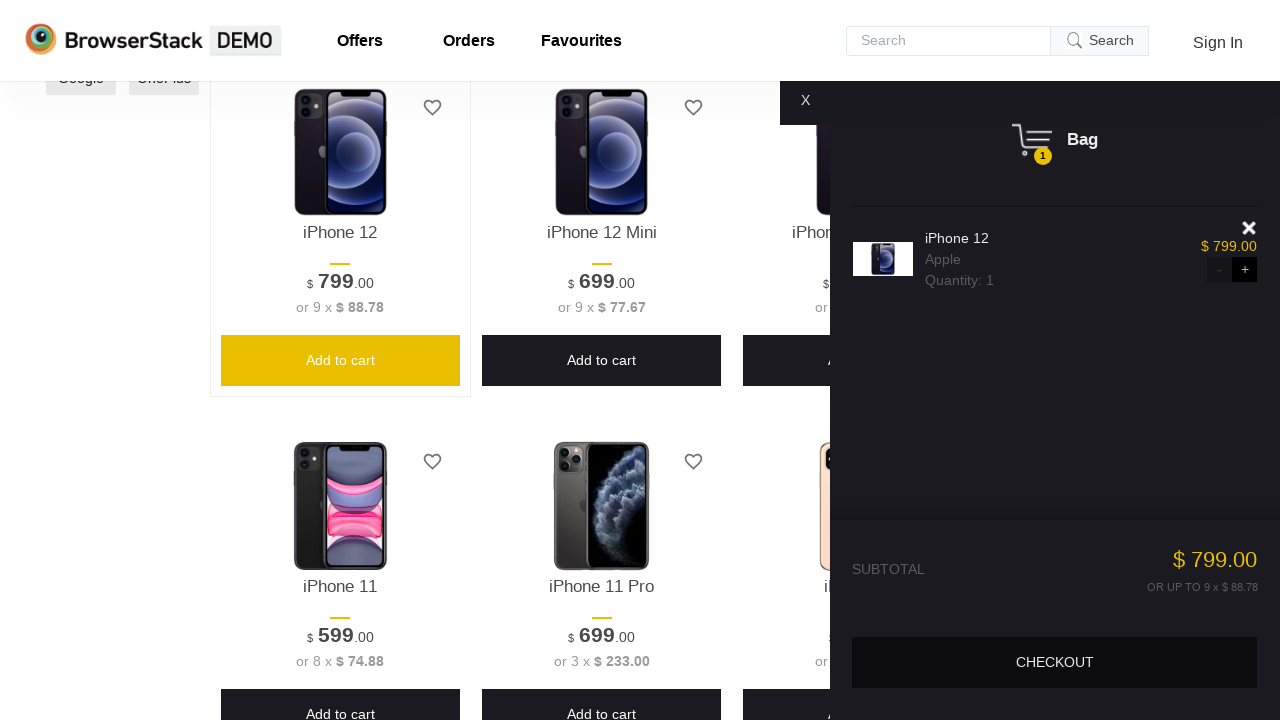

Verified product 'iPhone 12' was successfully added to cart
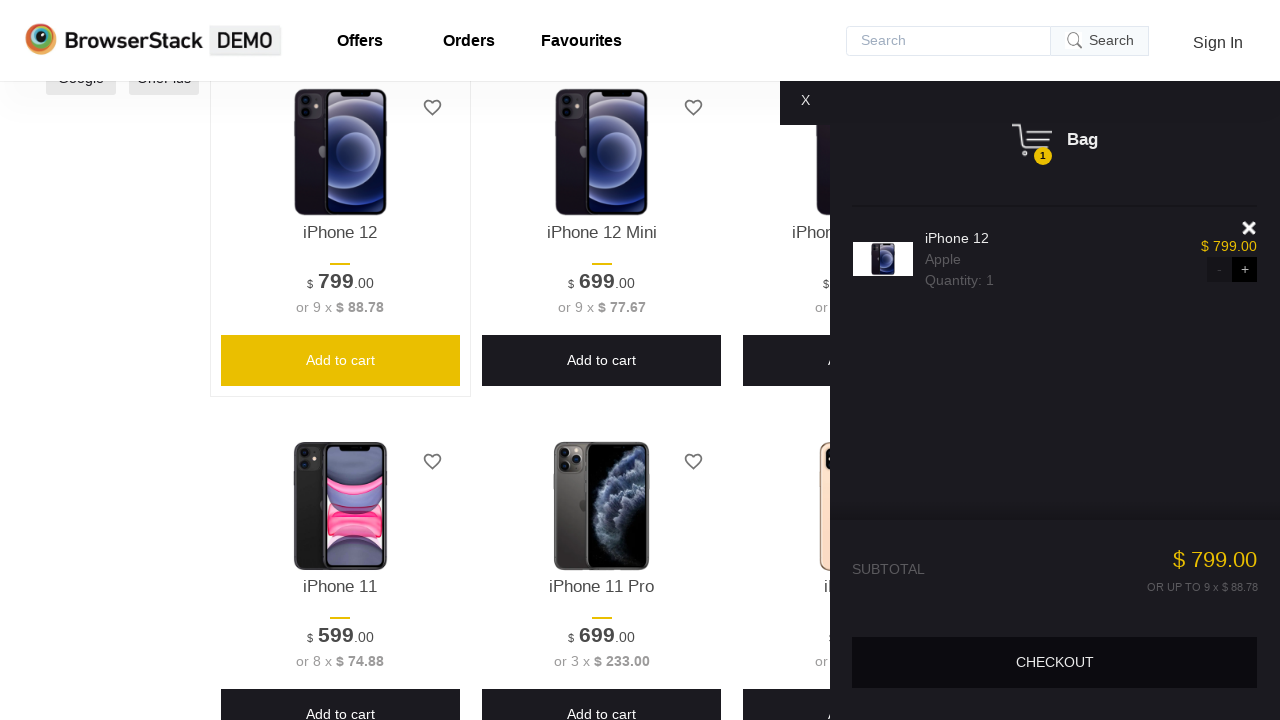

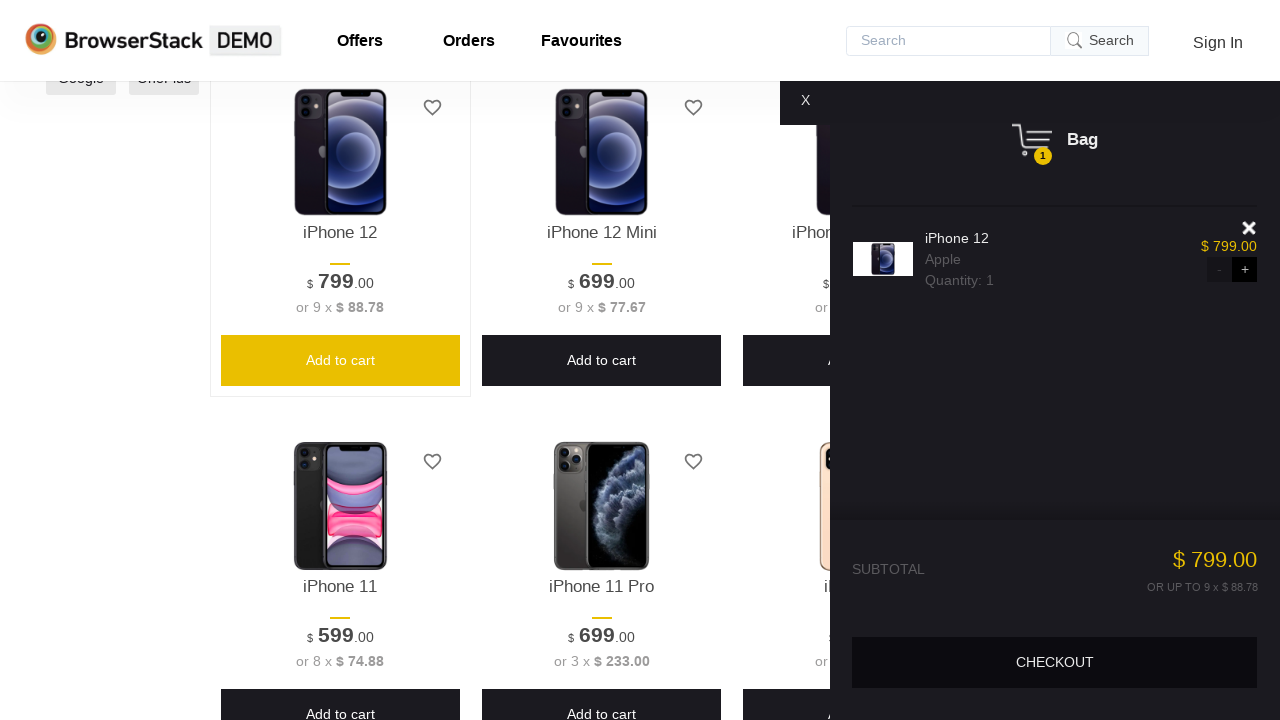